Tests the save button behavior when quantity is within valid stock range.

Starting URL: https://splendorous-starlight-c2b50a.netlify.app/

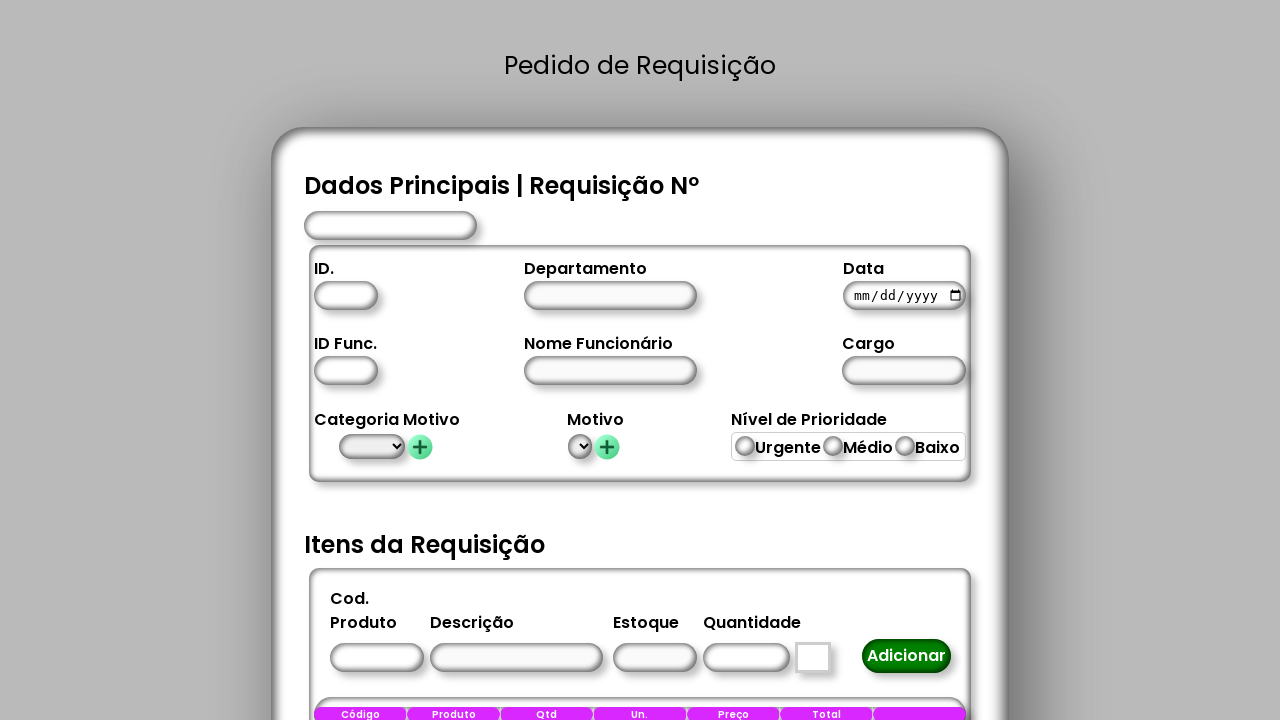

Clicked on product code field at (376, 658) on #CodigoProduto
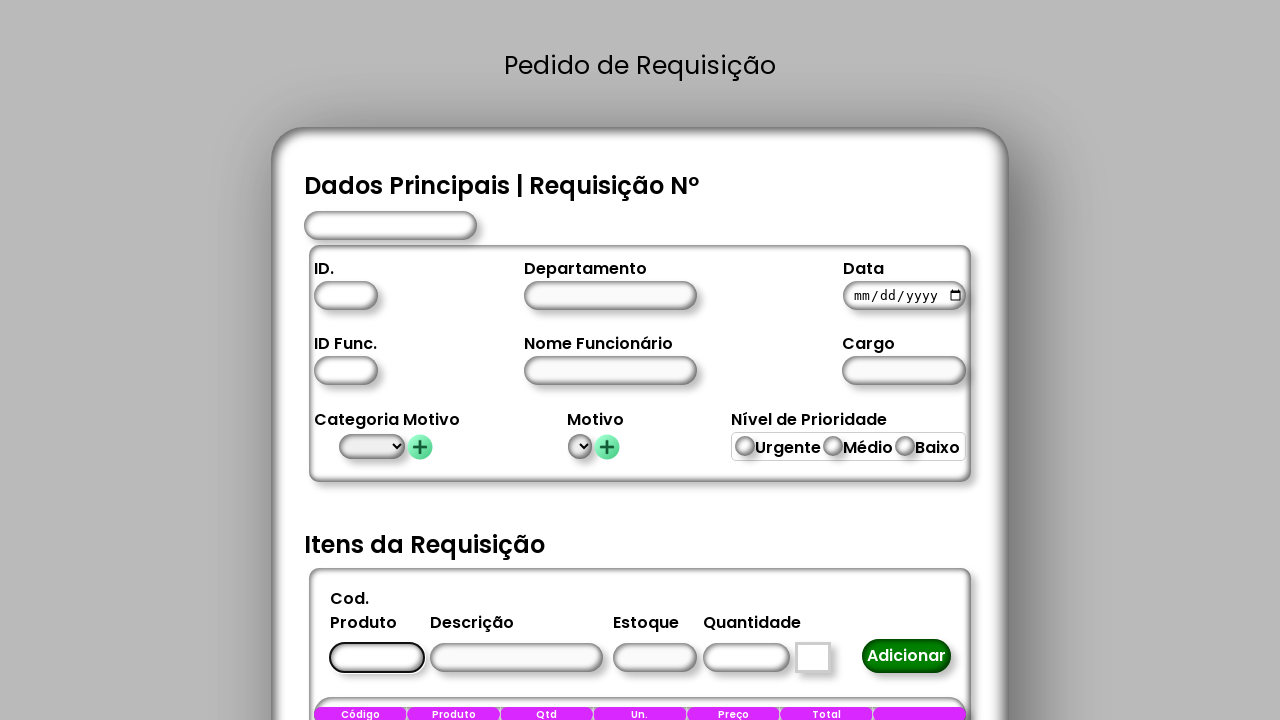

Filled product code field with '1' on #CodigoProduto
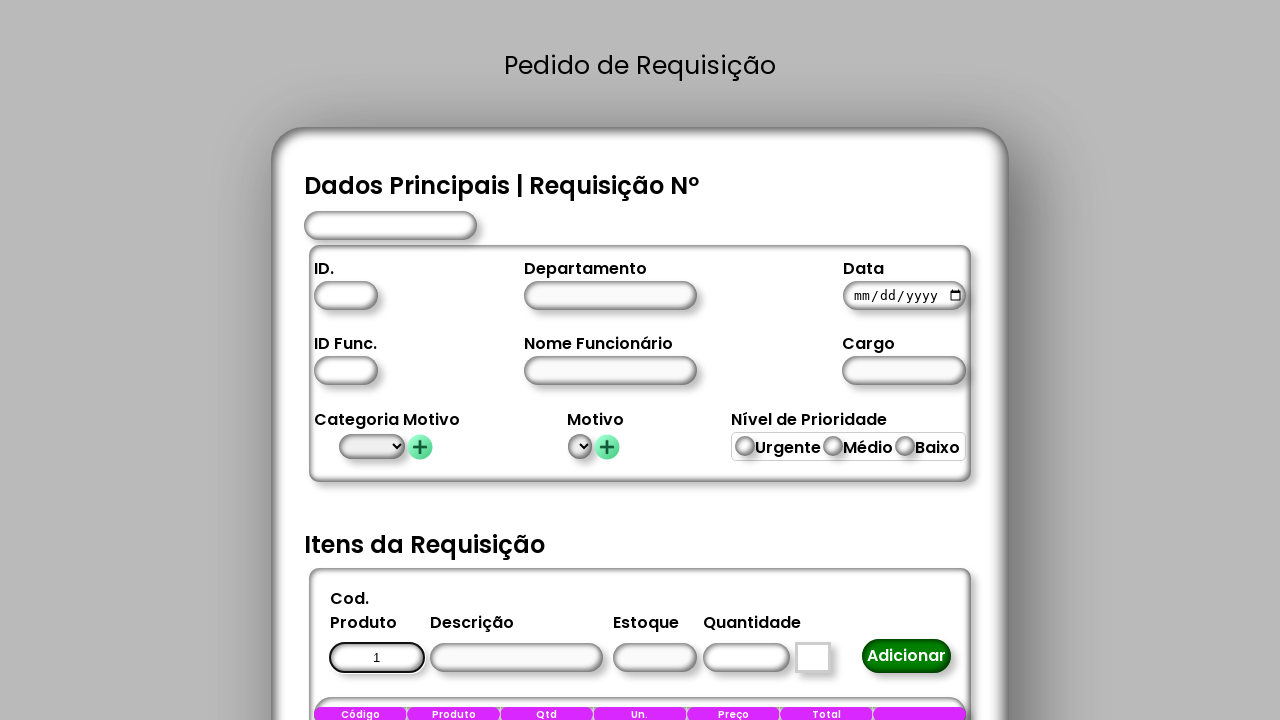

Clicked on quantity field at (746, 658) on #Quantidade
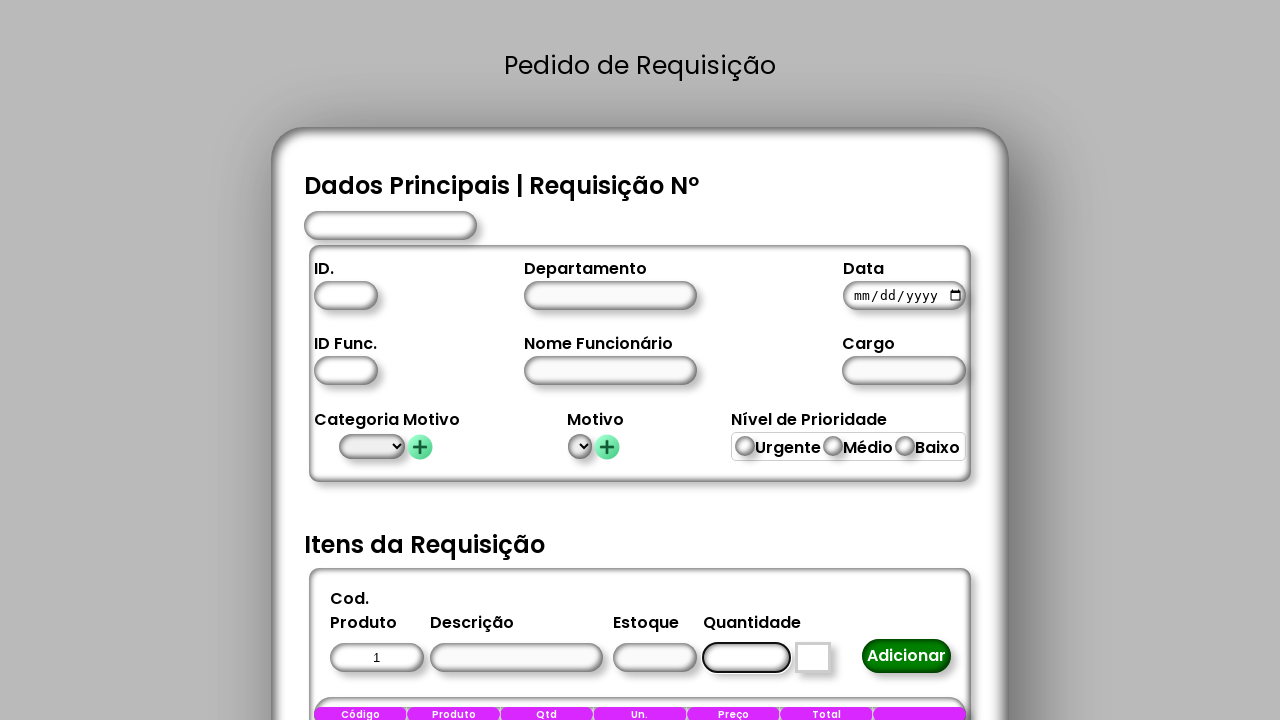

Filled quantity field with '11' (within valid stock range) on #Quantidade
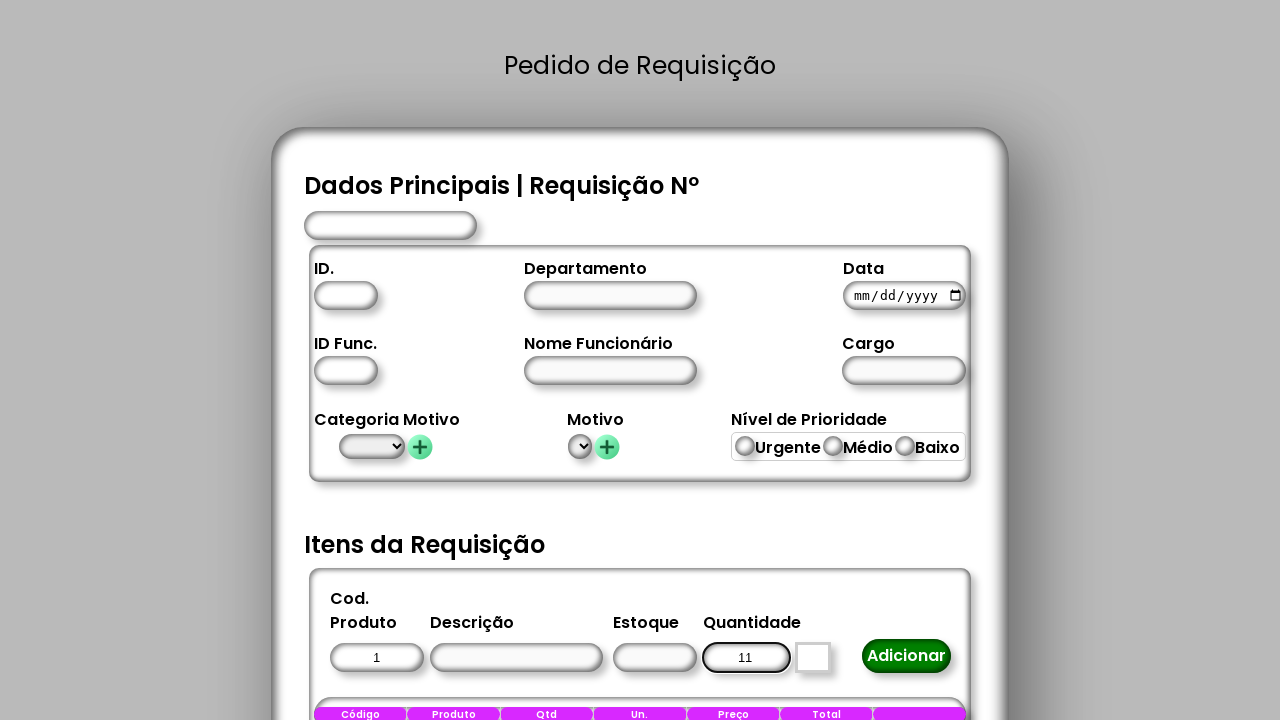

Stock field is visible
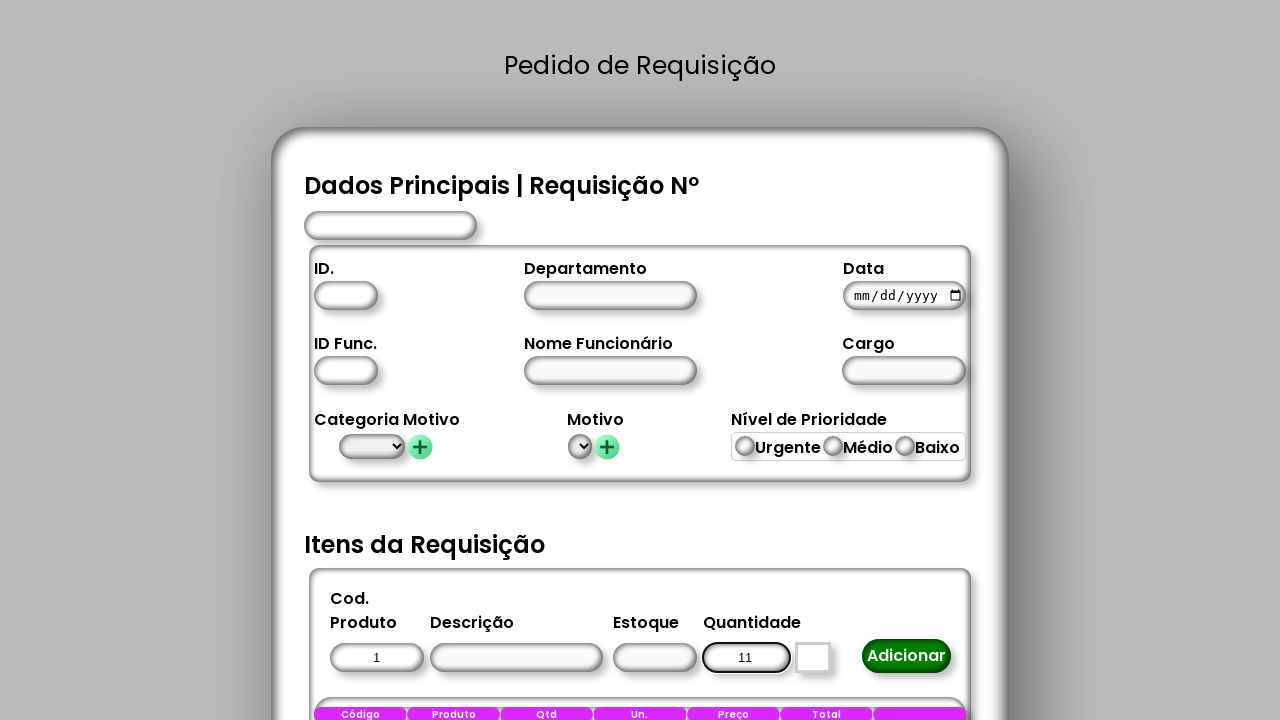

Quantity field is visible and ready
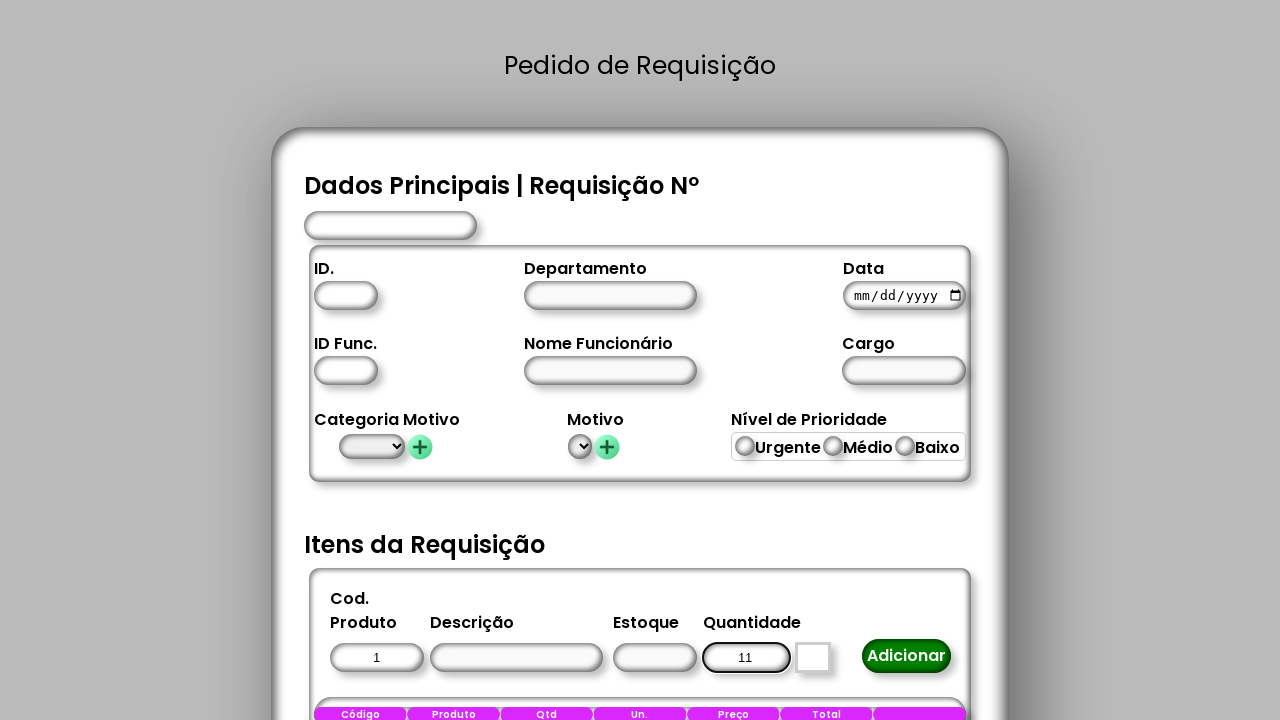

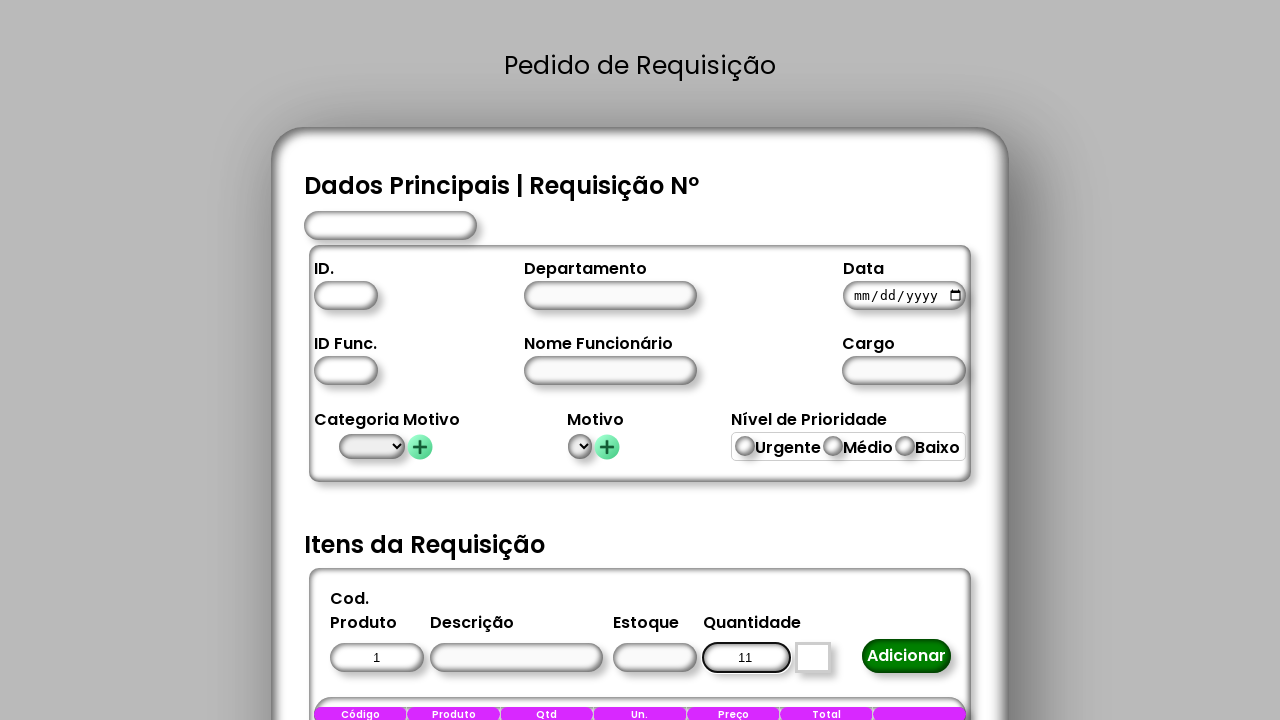